Tests that clicking the set priority button on a task triggers an alert dialog, and verifies the alert can be handled.

Starting URL: https://demo.visionect.com/tasks/index.html

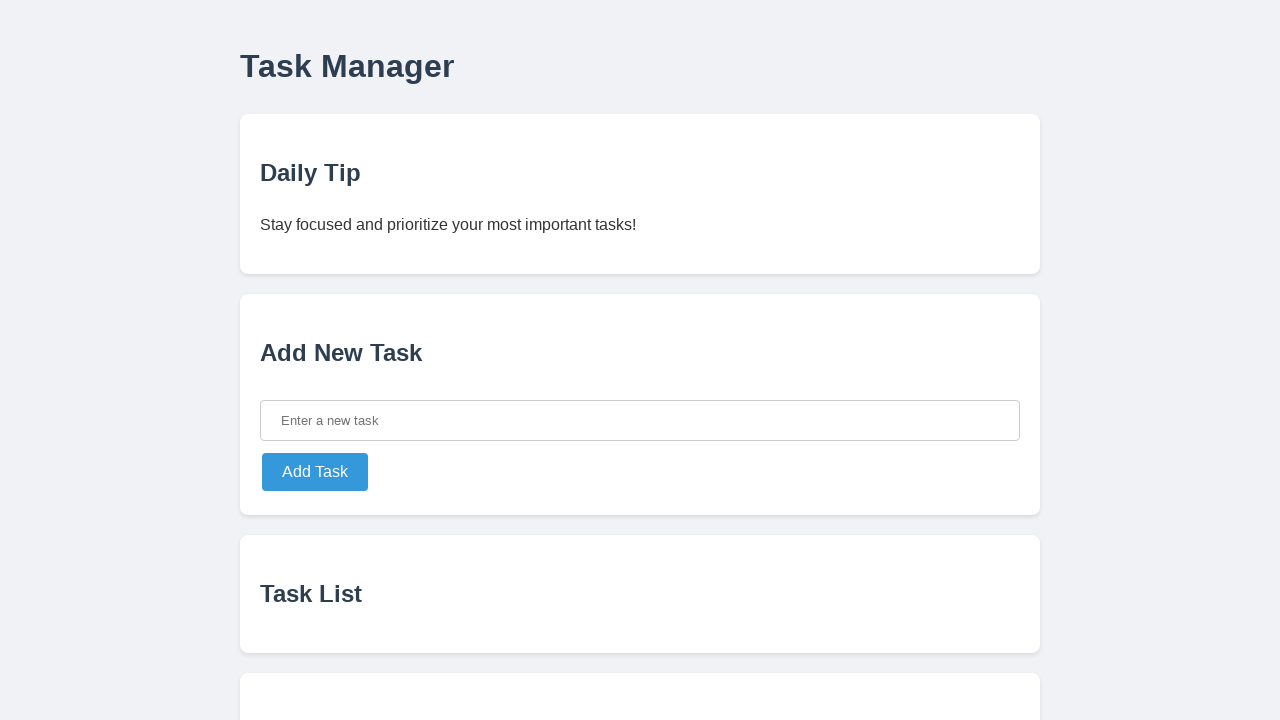

Set up dialog handler to capture and accept alerts
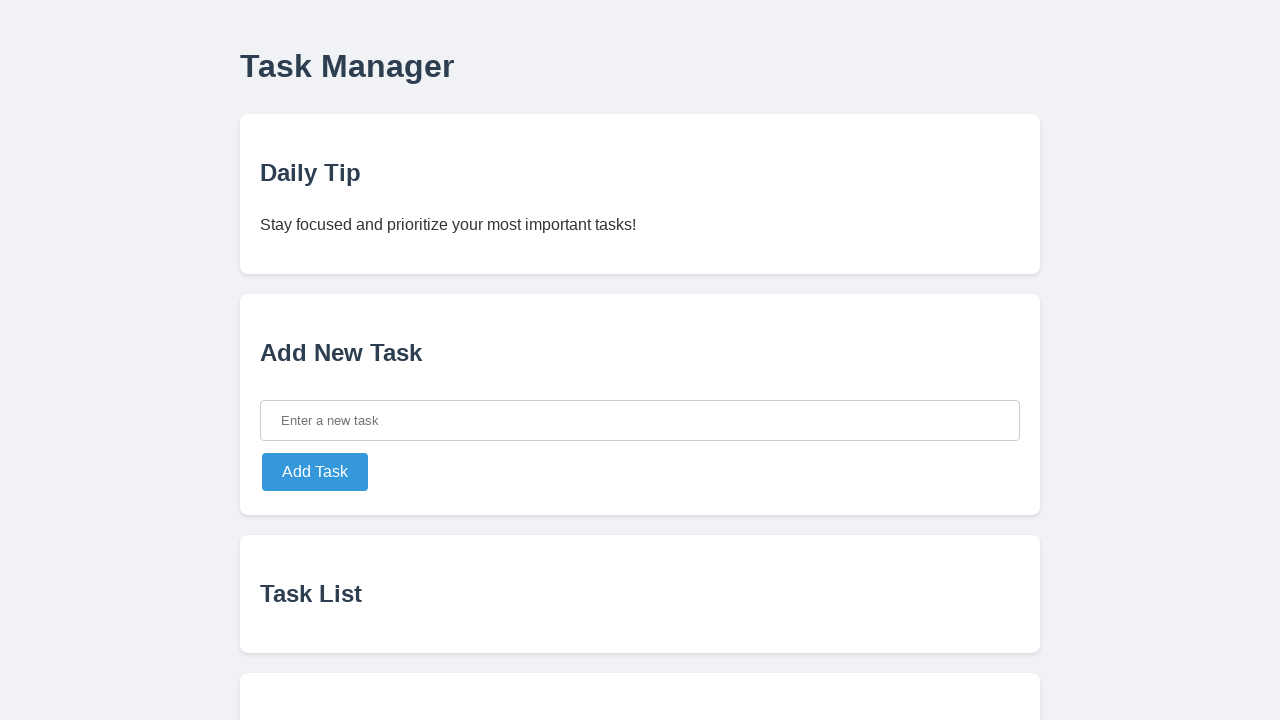

Located the Add New Task card
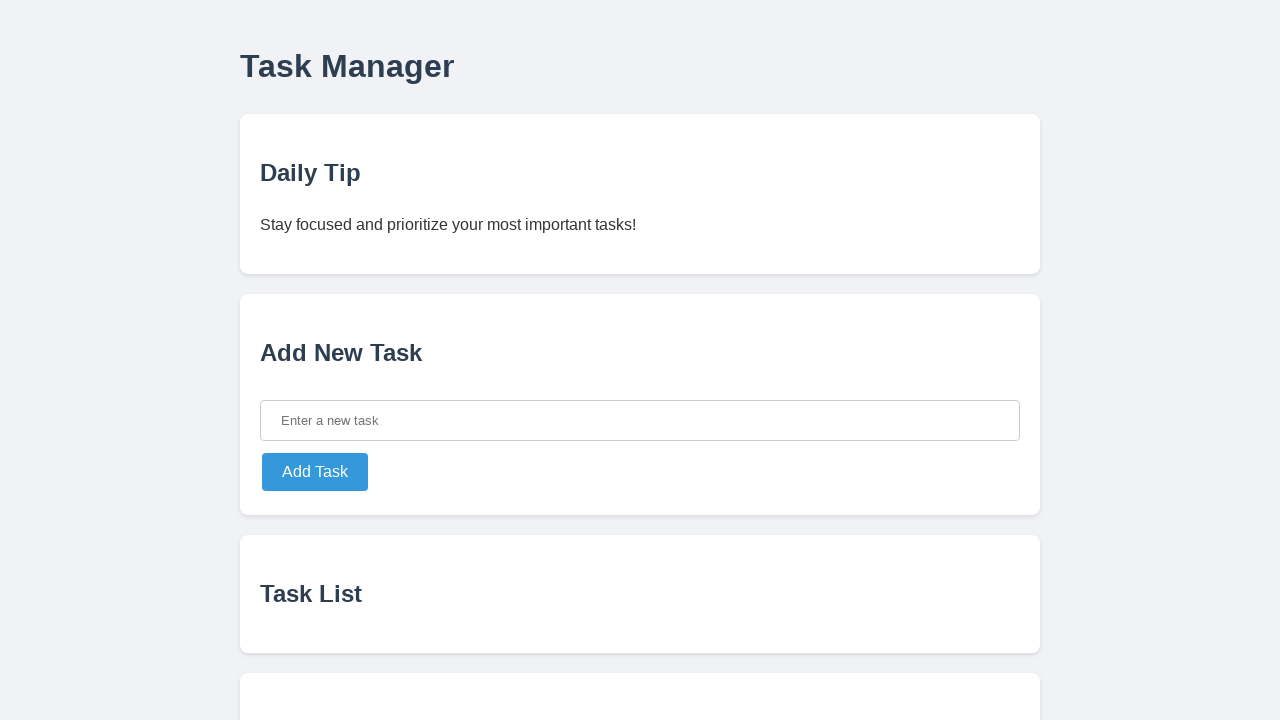

Located the input field in Add New Task card
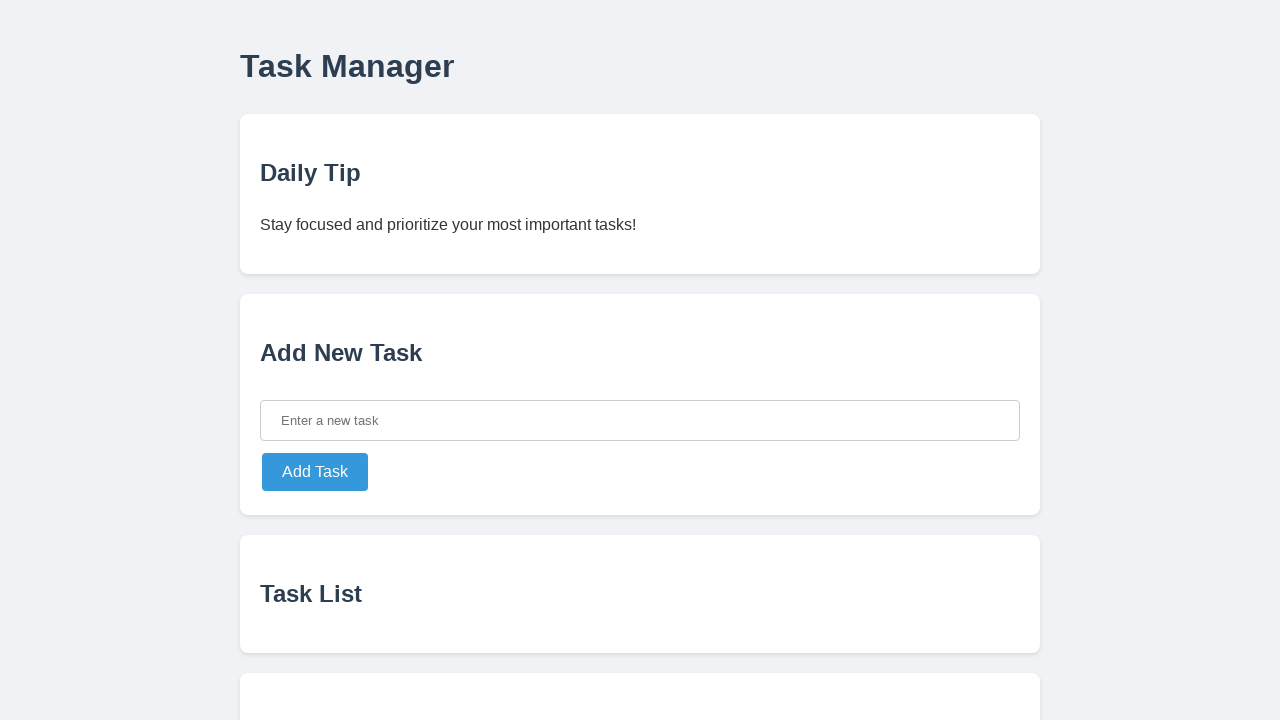

Located the add task button
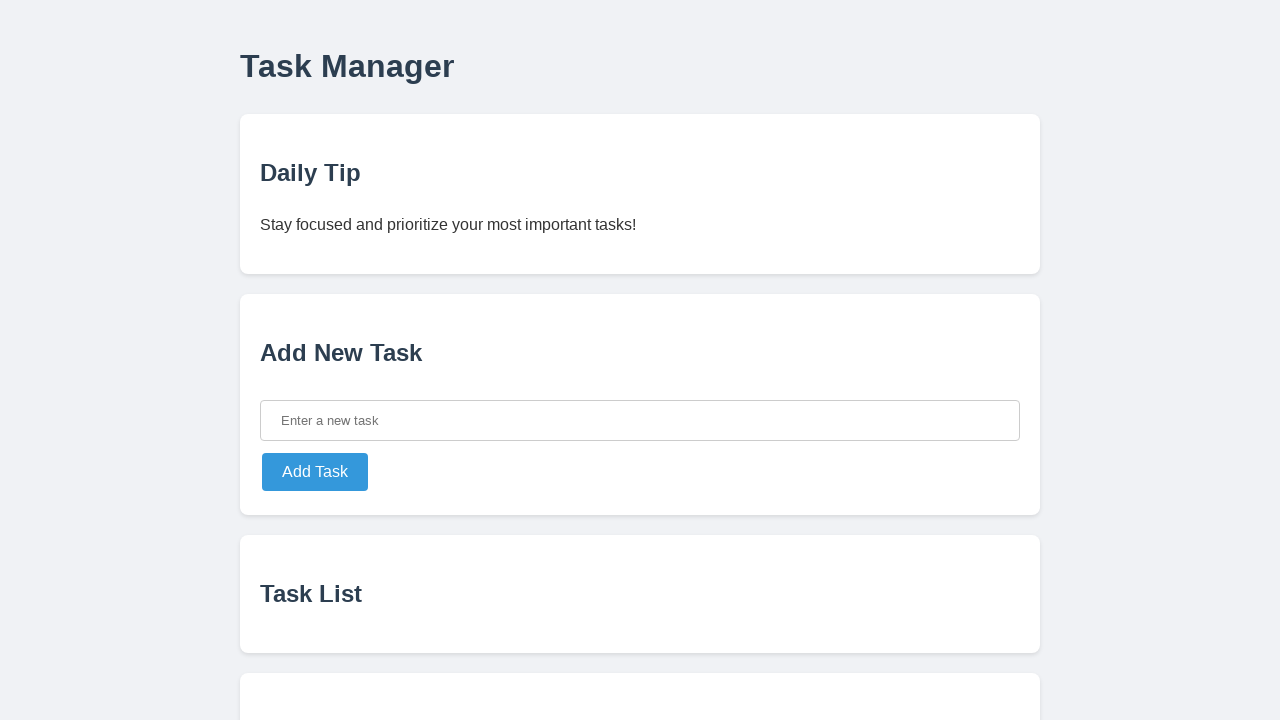

Filled input field with task text 'Schedule team meeting' on xpath=//body//div/*[contains(text(), 'Add New Task')]/parent::div >> xpath=.//in
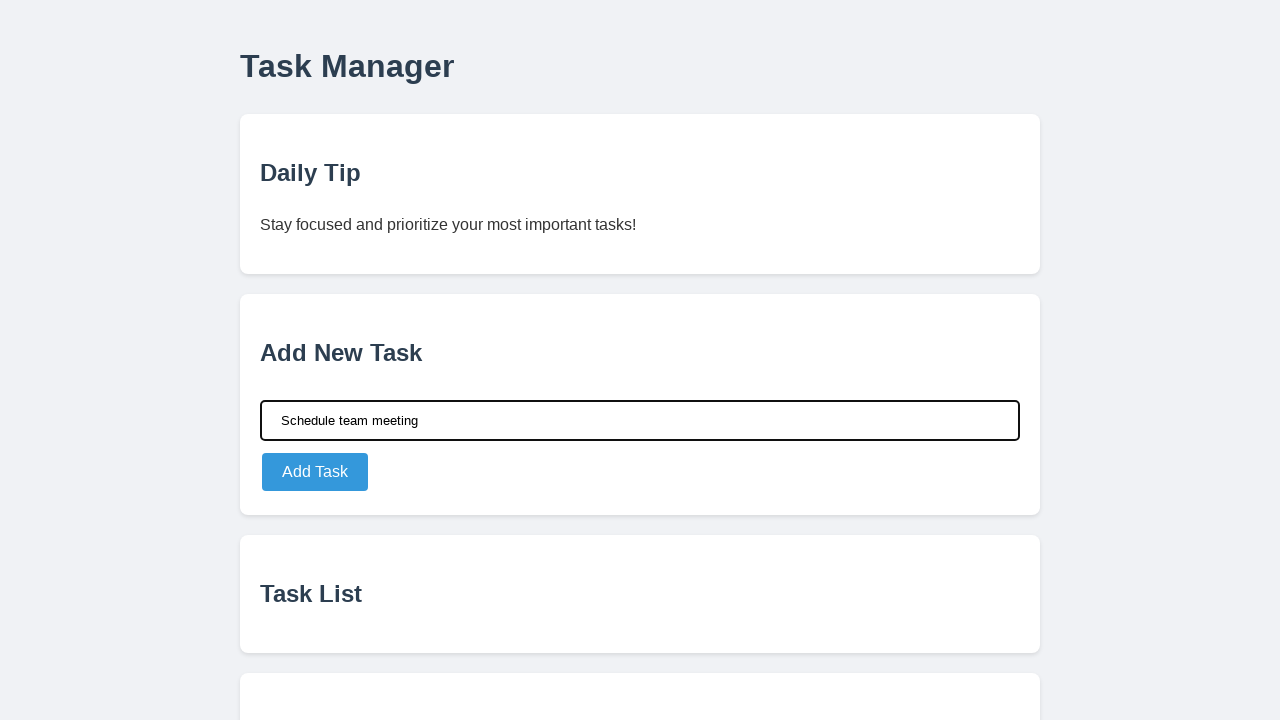

Clicked add task button to create new task at (315, 472) on xpath=//body//div/*[contains(text(), 'Add New Task')]/parent::div >> xpath=.//bu
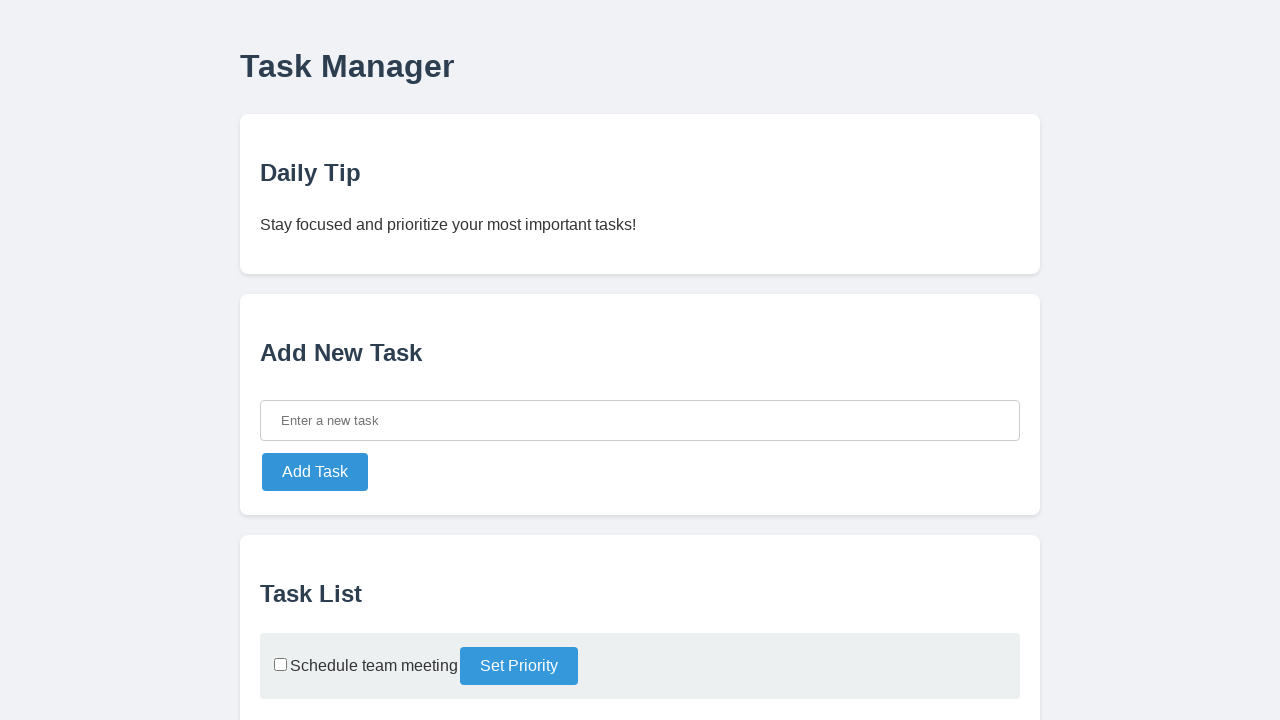

Located the Task List card
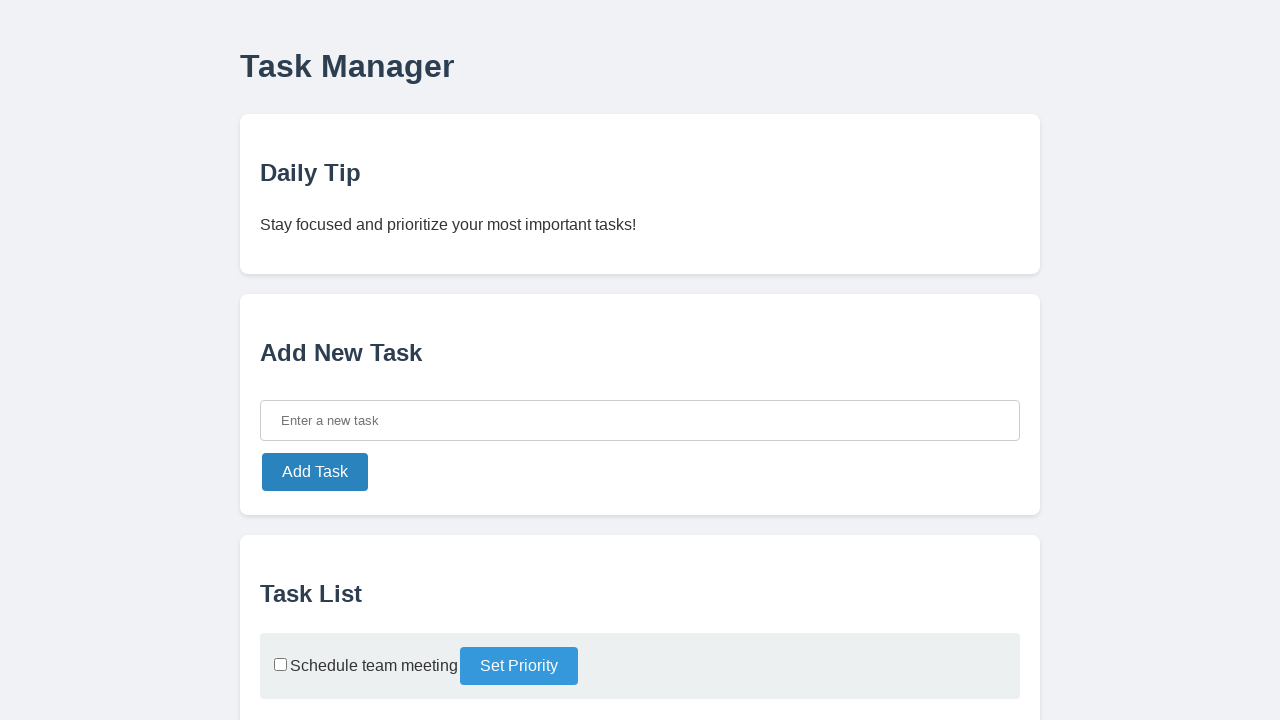

Located the first task item in the task list
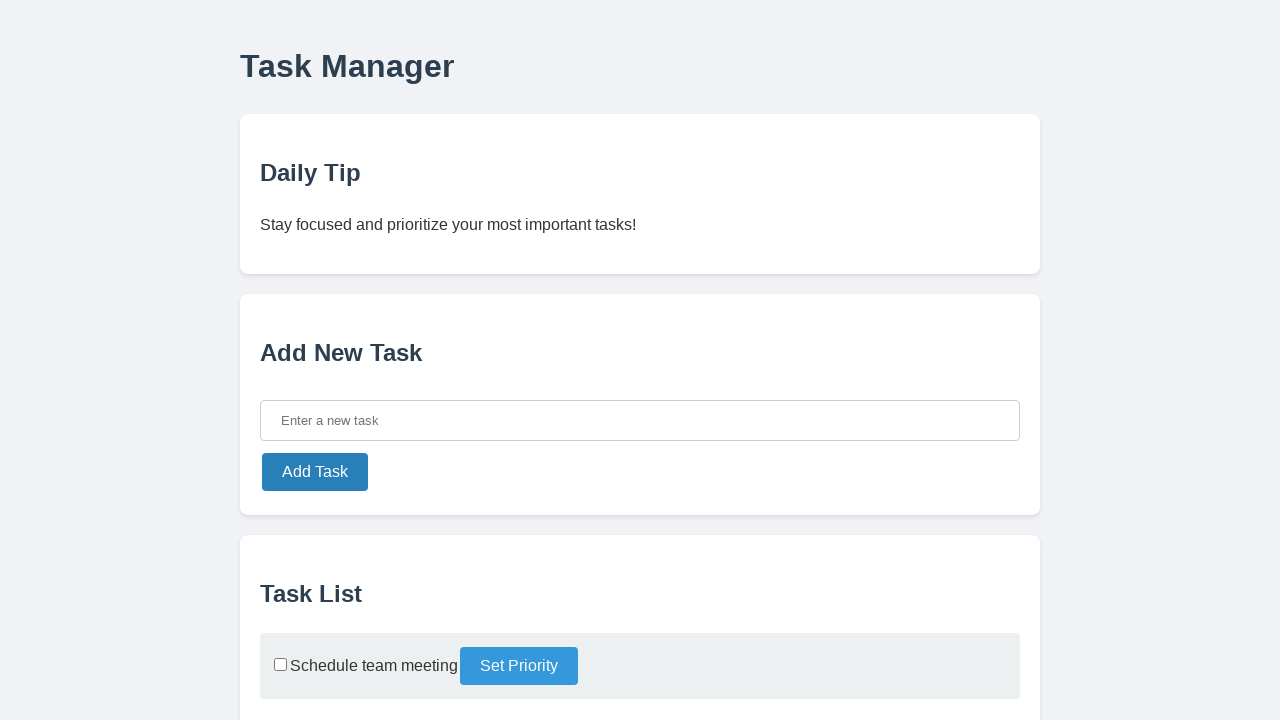

Waited for task item to be visible
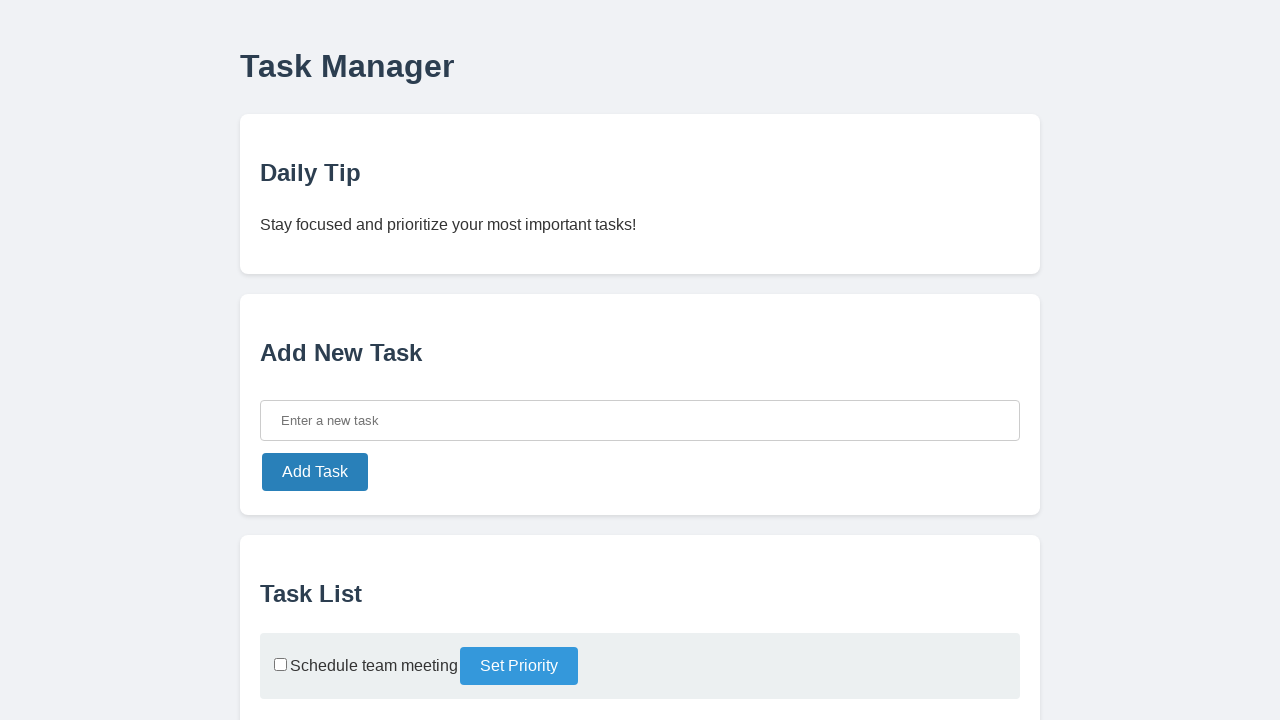

Located the set priority button on the task item
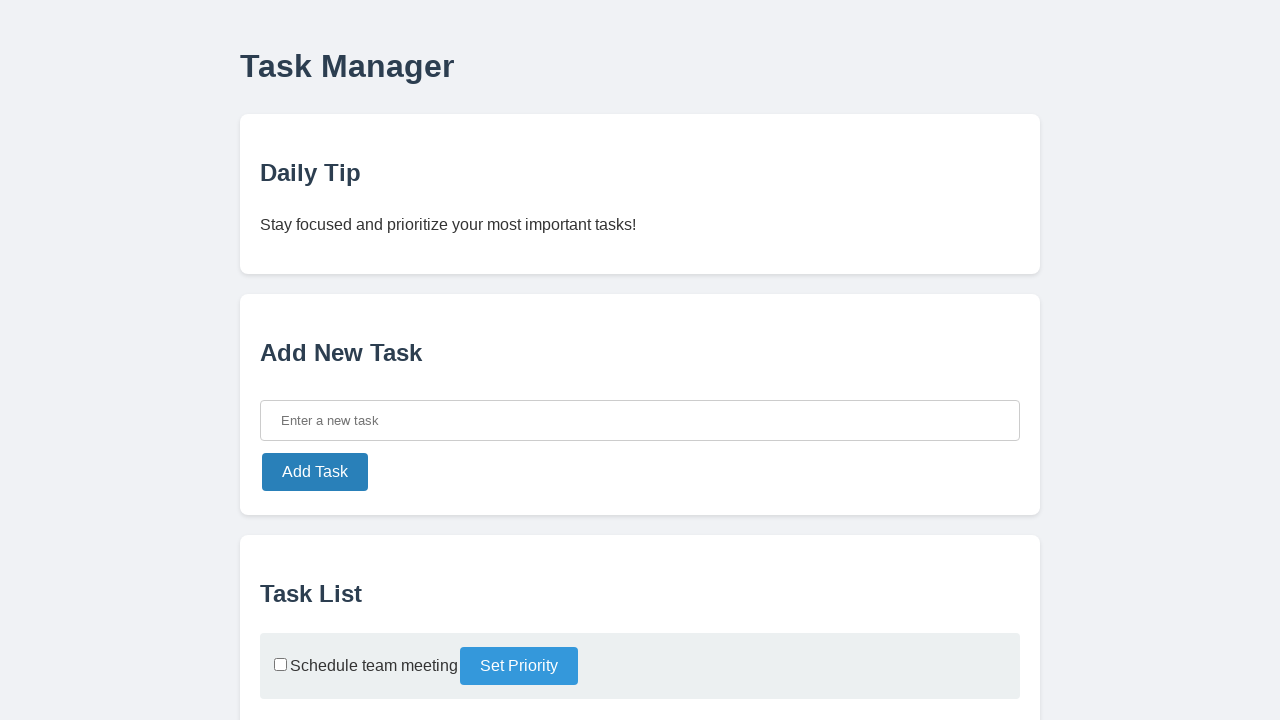

Clicked set priority button to trigger alert dialog at (519, 666) on xpath=//body//div/*[contains(text(), 'Task List')]/parent::div >> xpath=.//li >>
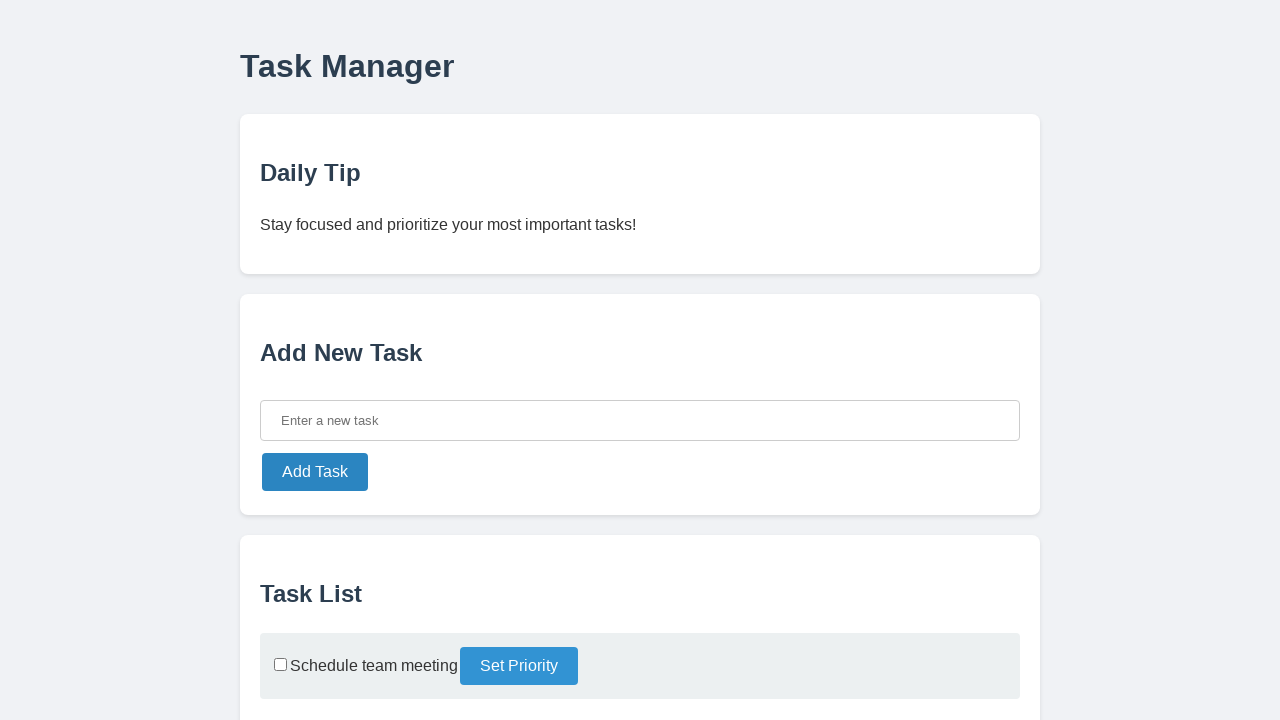

Waited for dialog handler to process the alert
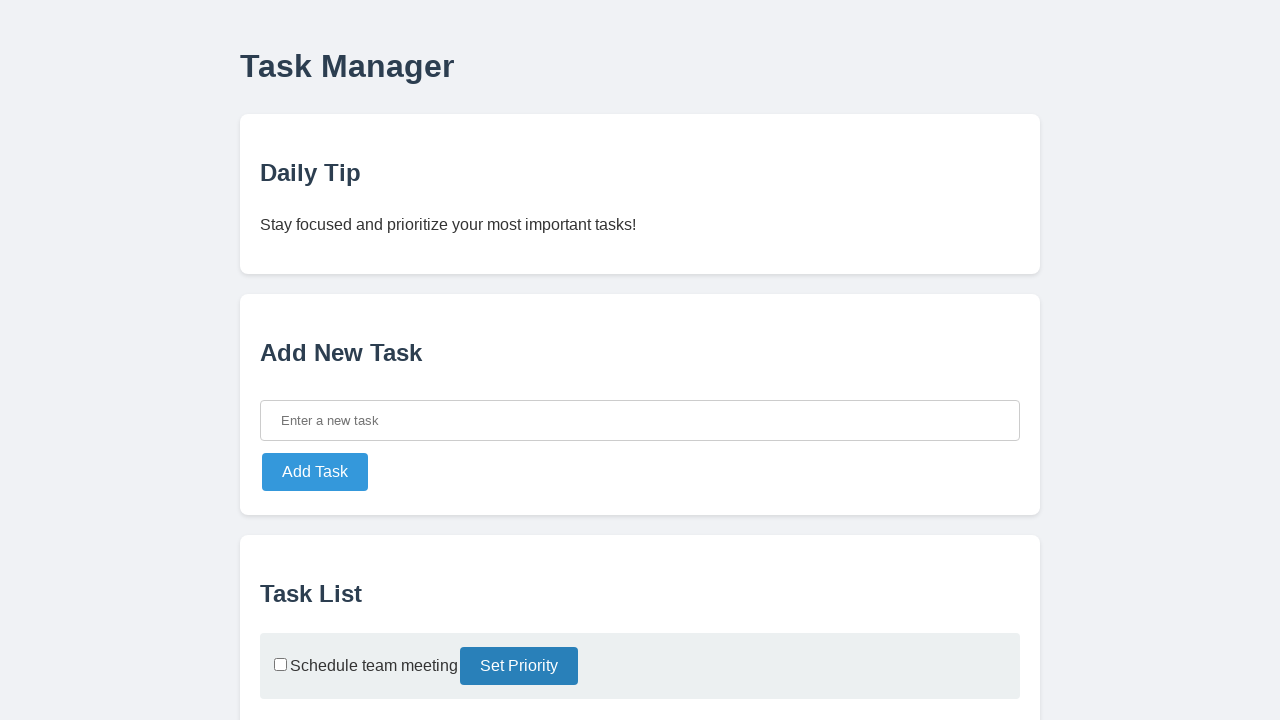

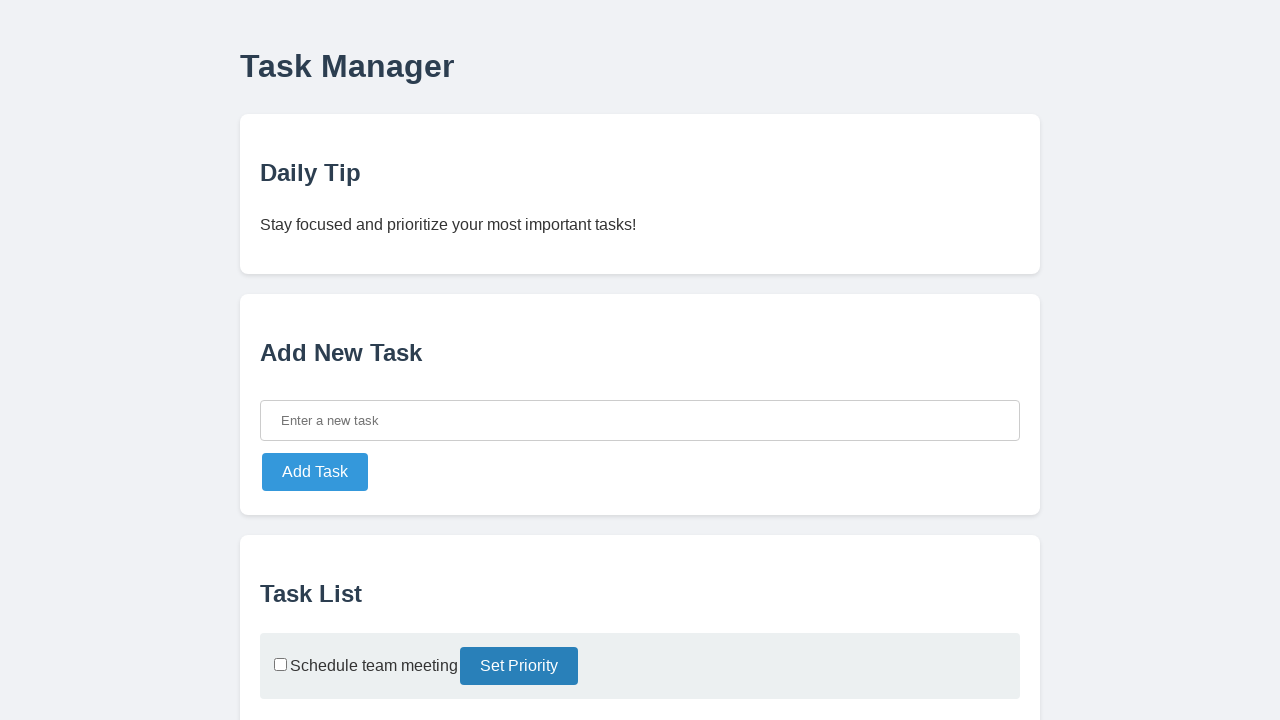